Tests checkbox interaction by locating a specific contact row by name and checking its associated checkbox.

Starting URL: https://www.hyrtutorials.com/p/add-padding-to-containers.html

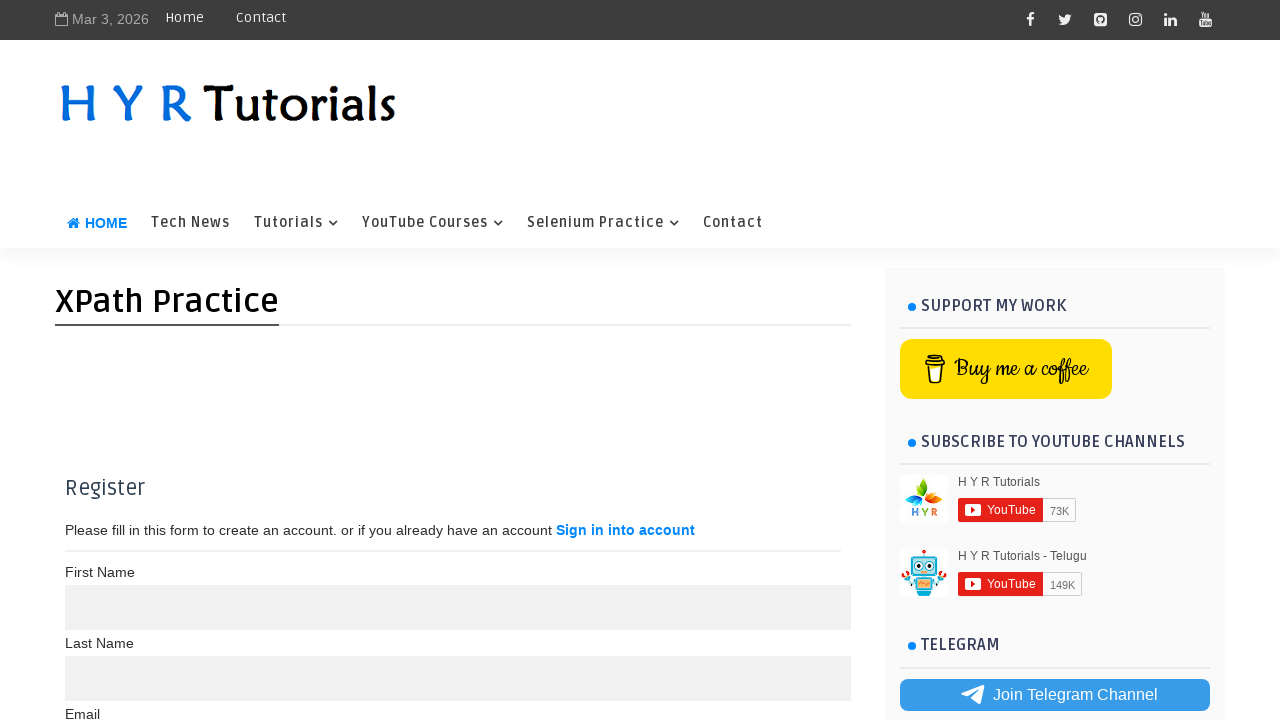

Located Francisco Chang row and checked the associated checkbox at (84, 442) on internal:role=row[name="Francisco Chang"i] >> internal:role=checkbox
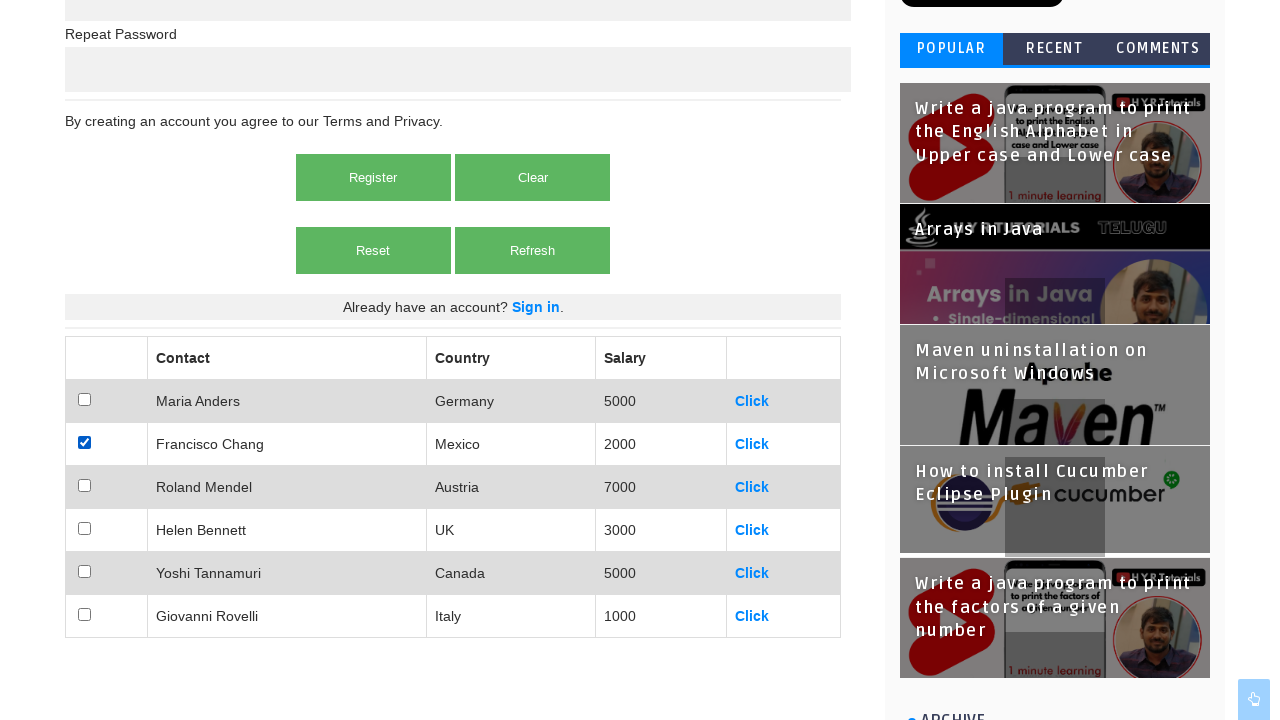

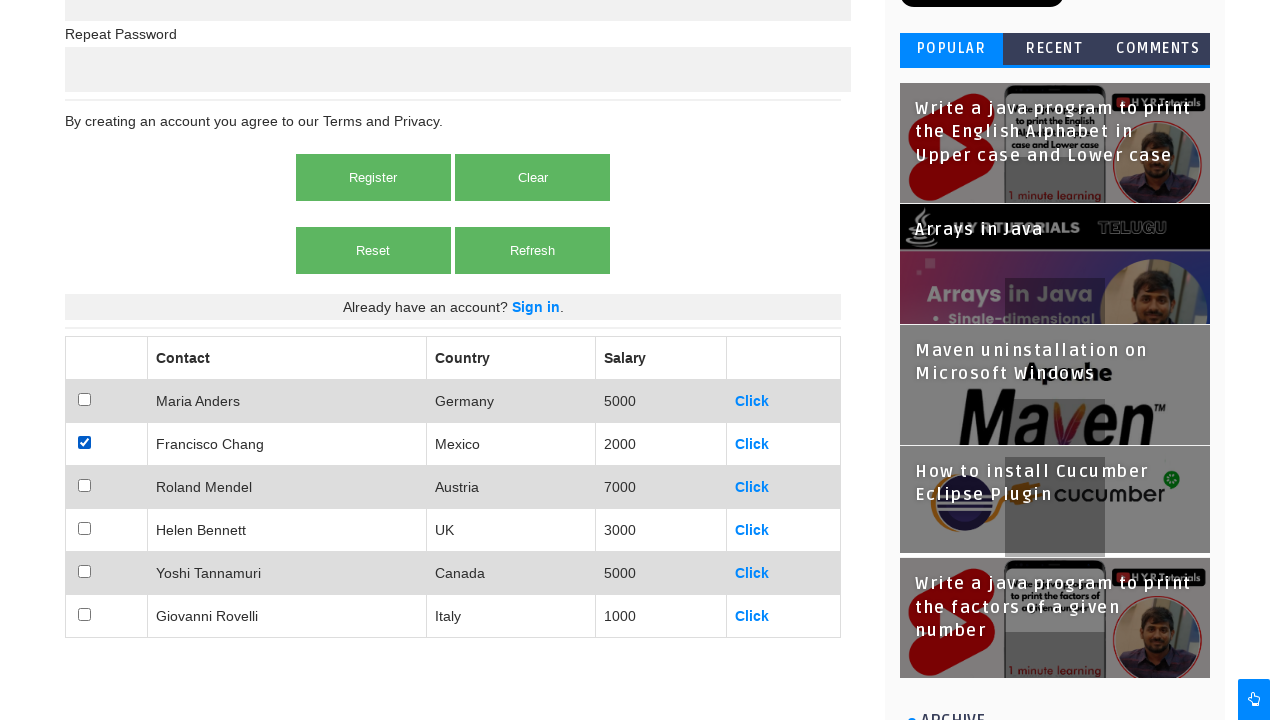